Tests form filling on a registration page by entering first name and last name using Actions class

Starting URL: https://naveenautomationlabs.com/opencart/index.php?route=account/register

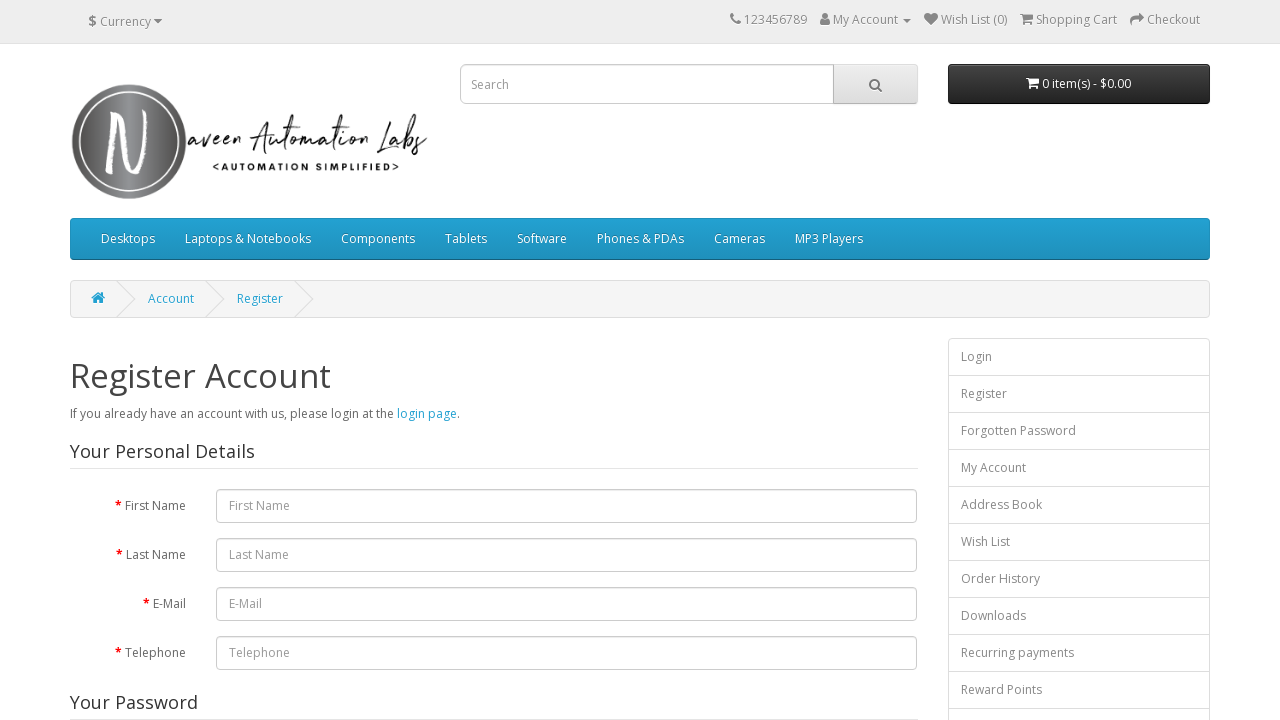

Filled first name field with 'Geeta' on #input-firstname
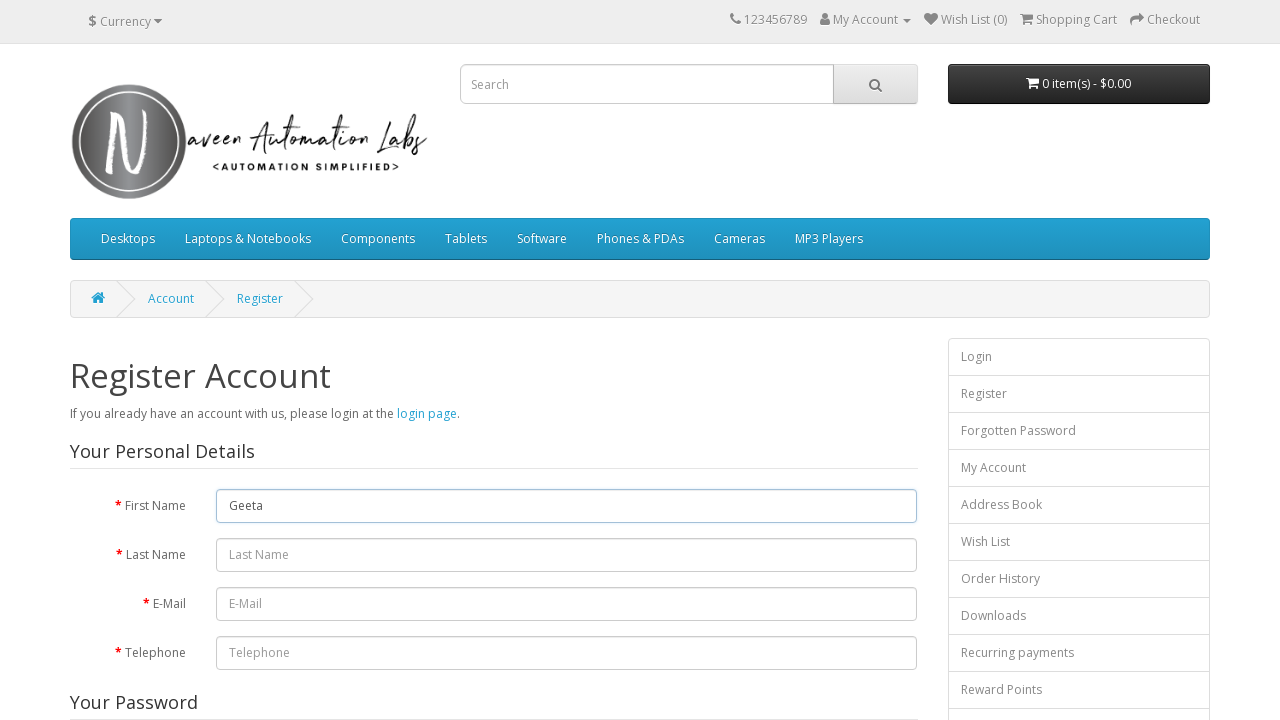

Filled last name field with 'Pant' on #input-lastname
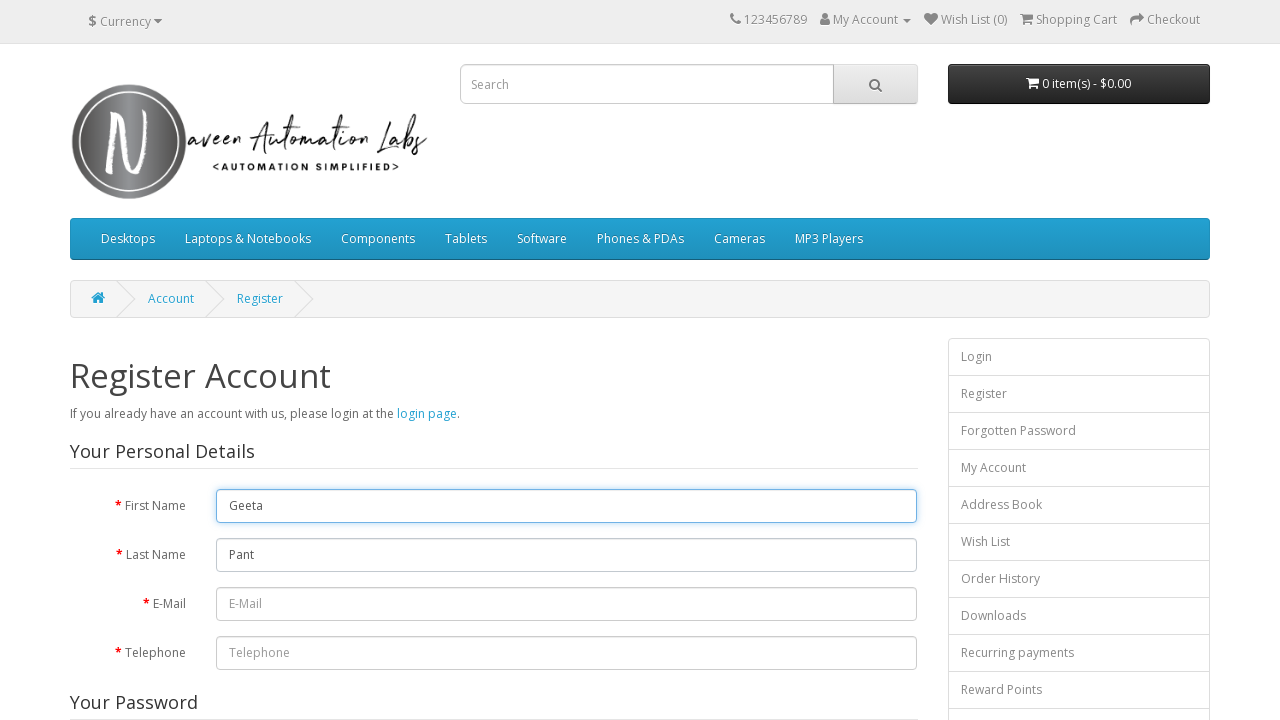

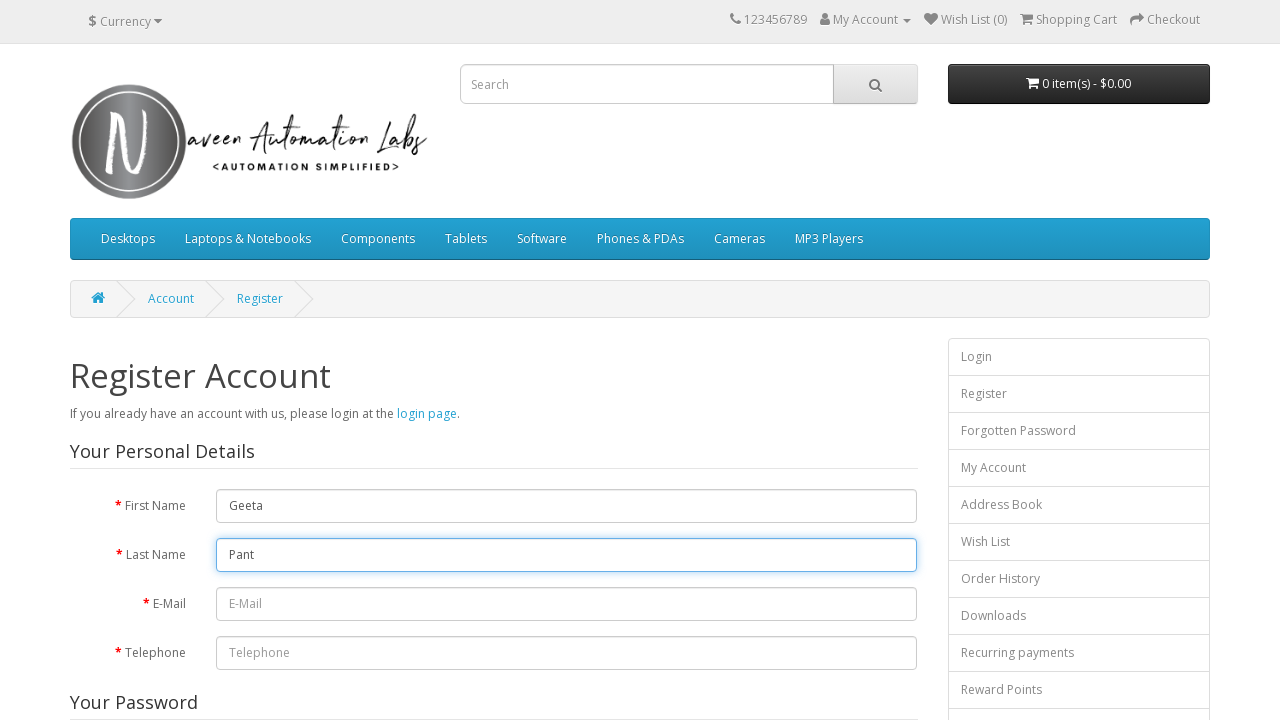